Tests accepting a confirm dialog by clicking a confirm button and accepting the alert, then verifying the result message

Starting URL: https://demoqa.com/alerts

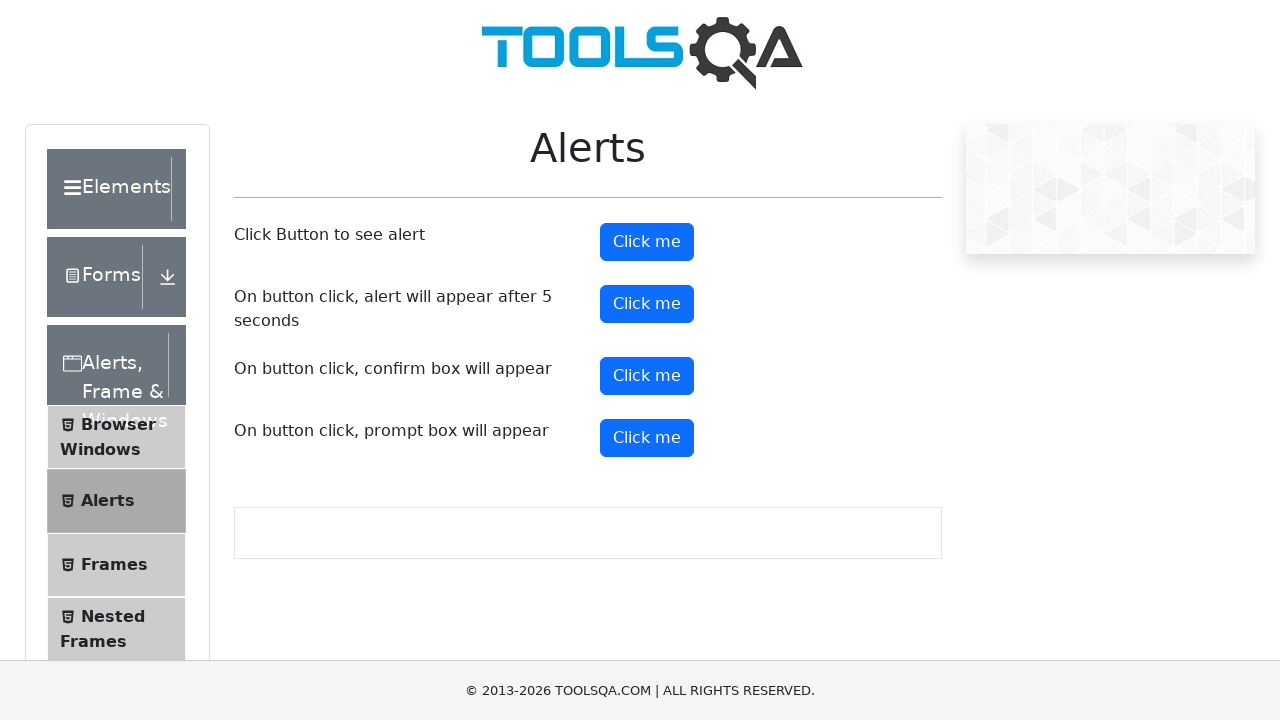

Set up dialog handler to accept confirm alerts
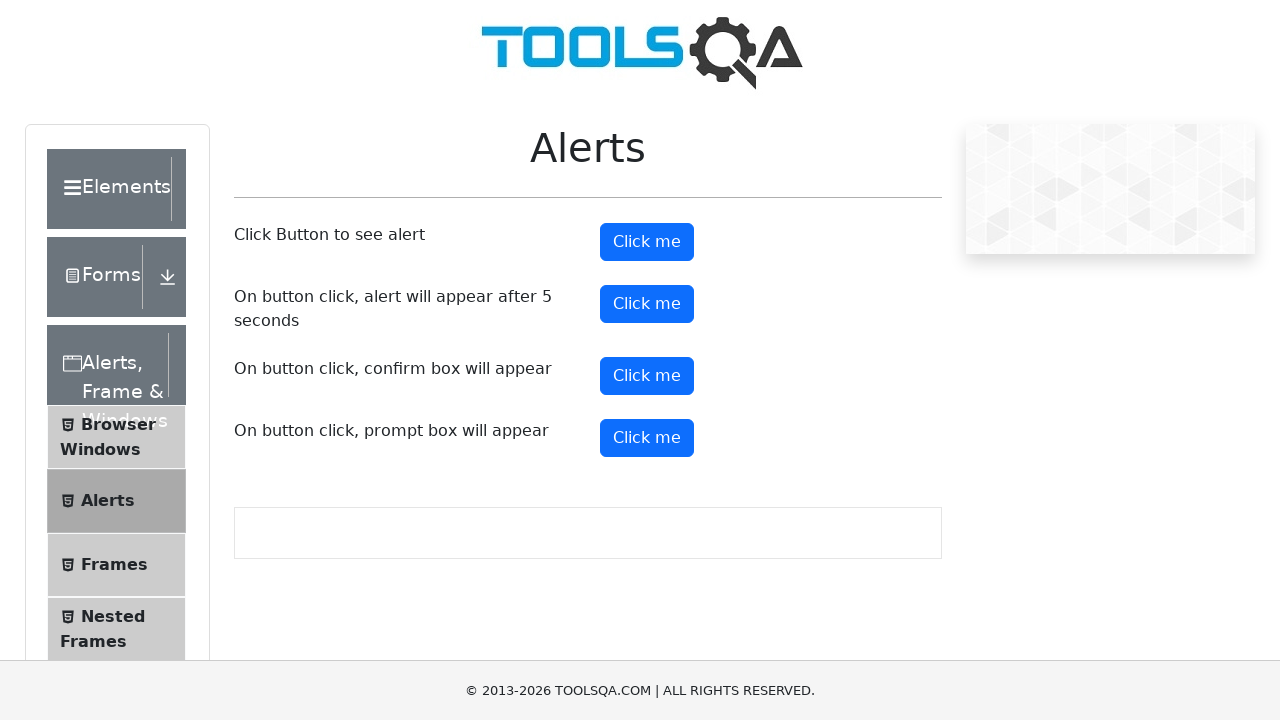

Scrolled to confirm button
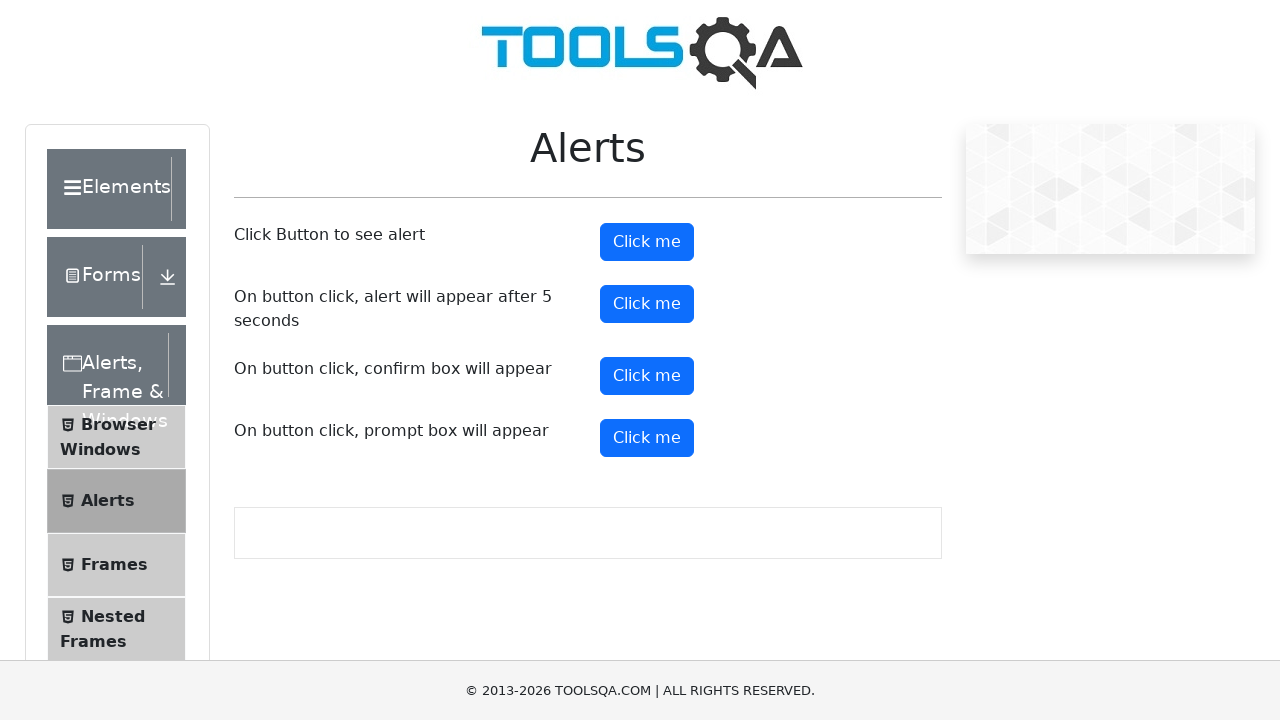

Clicked the confirm button to trigger confirm dialog at (647, 376) on #confirmButton
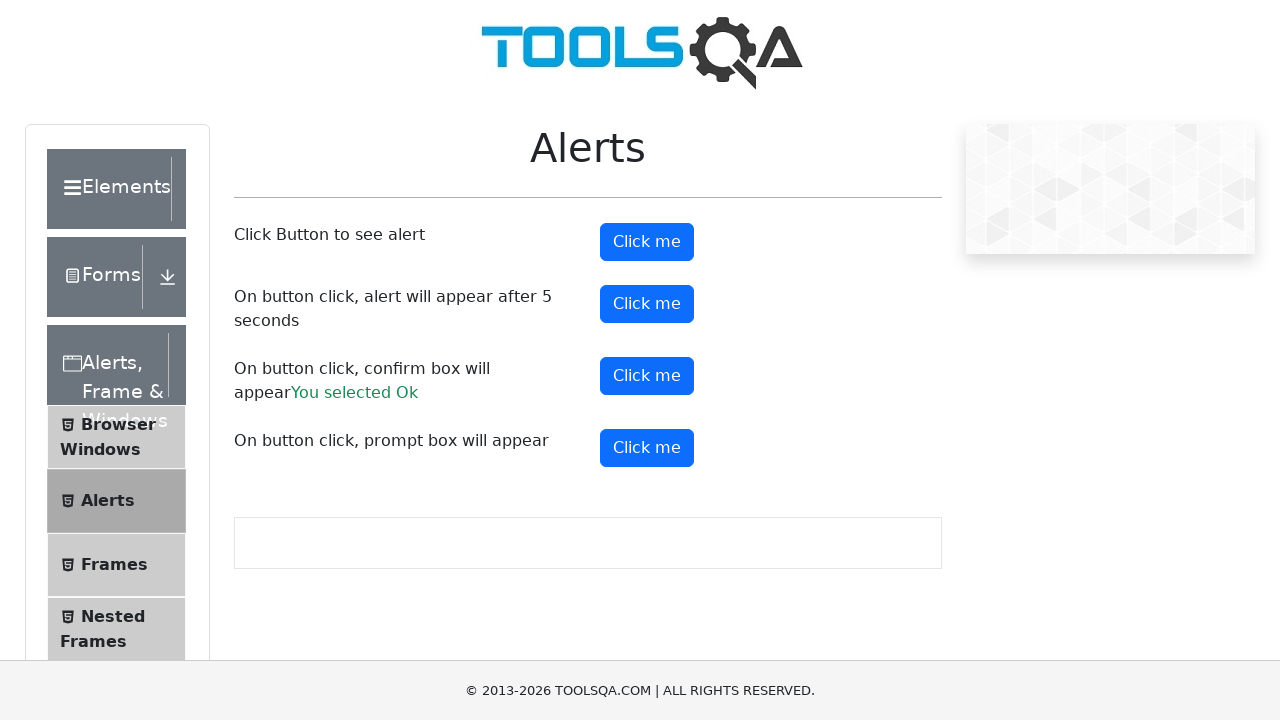

Confirmed result message appeared after accepting the alert
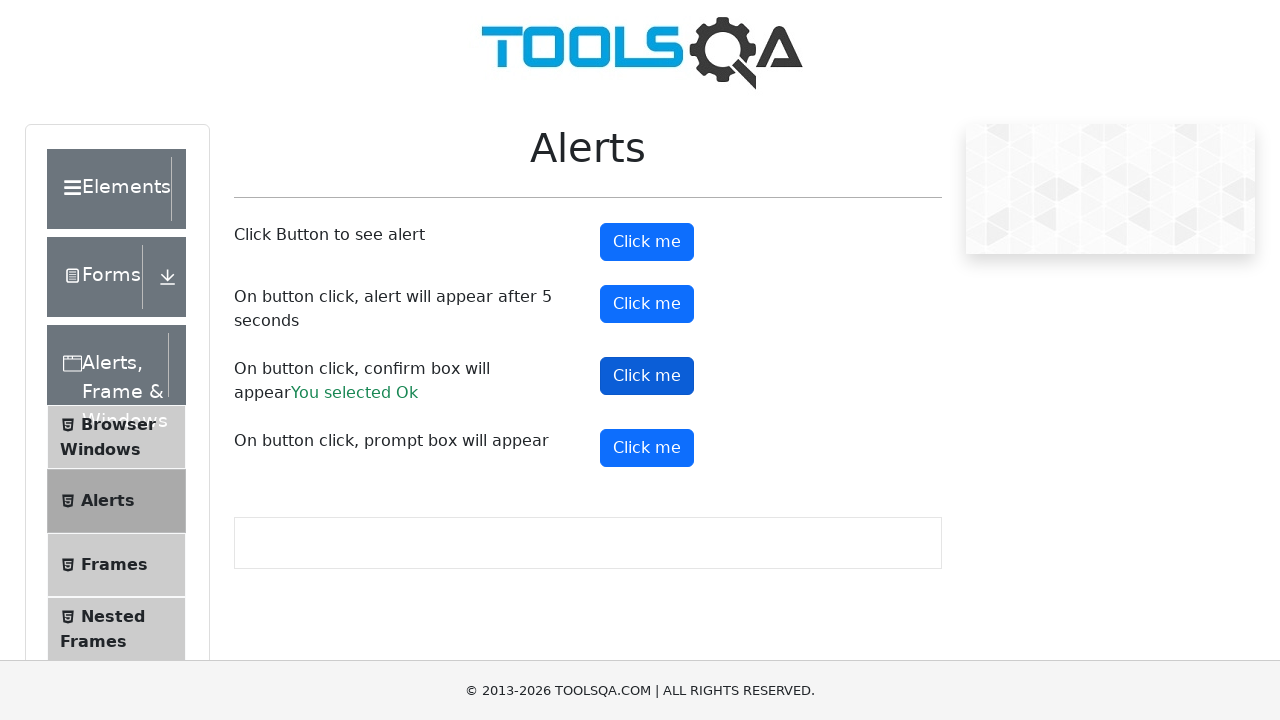

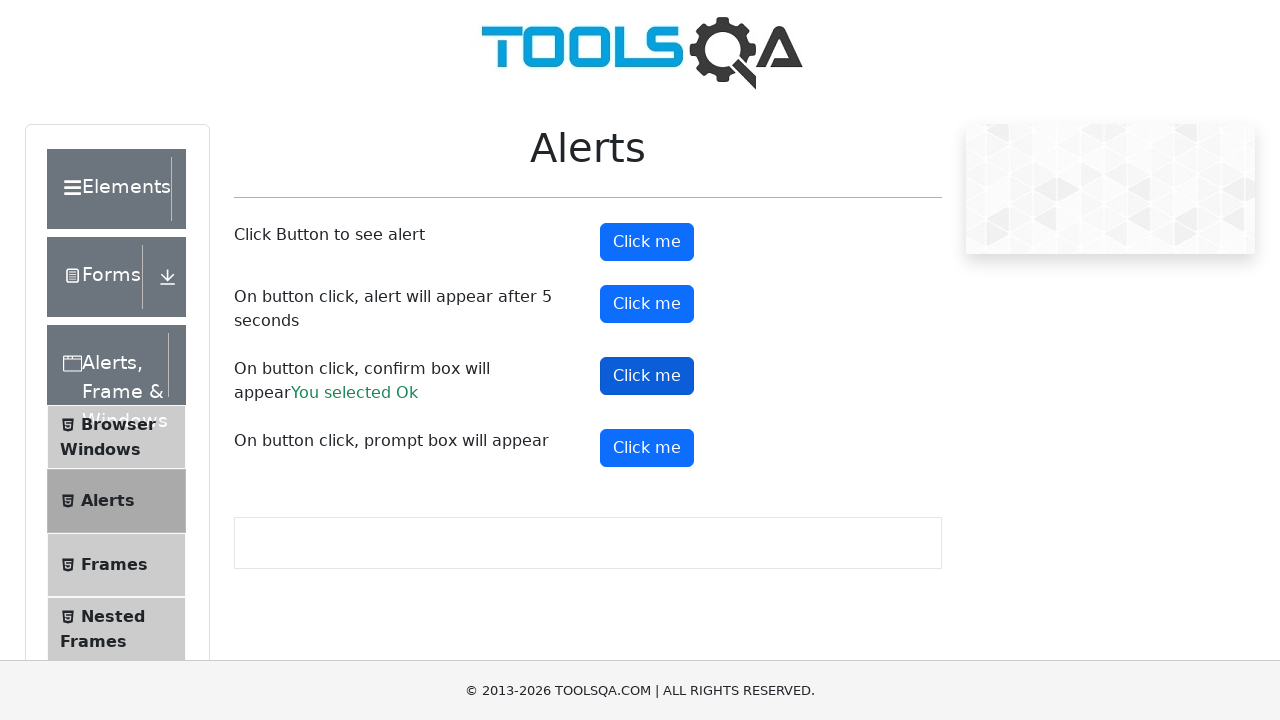